Tests radio button element states by checking if specific radio buttons are enabled or disabled on the page

Starting URL: https://demoqa.com/radio-button

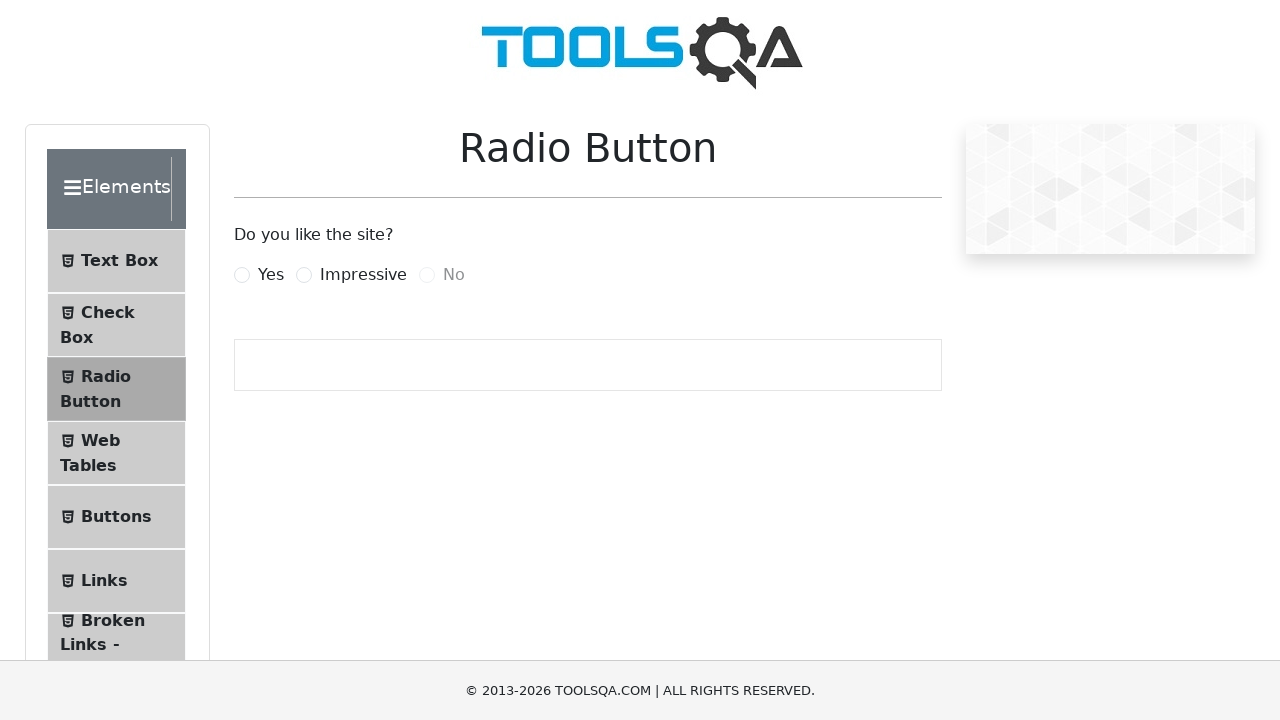

Navigated to radio button demo page
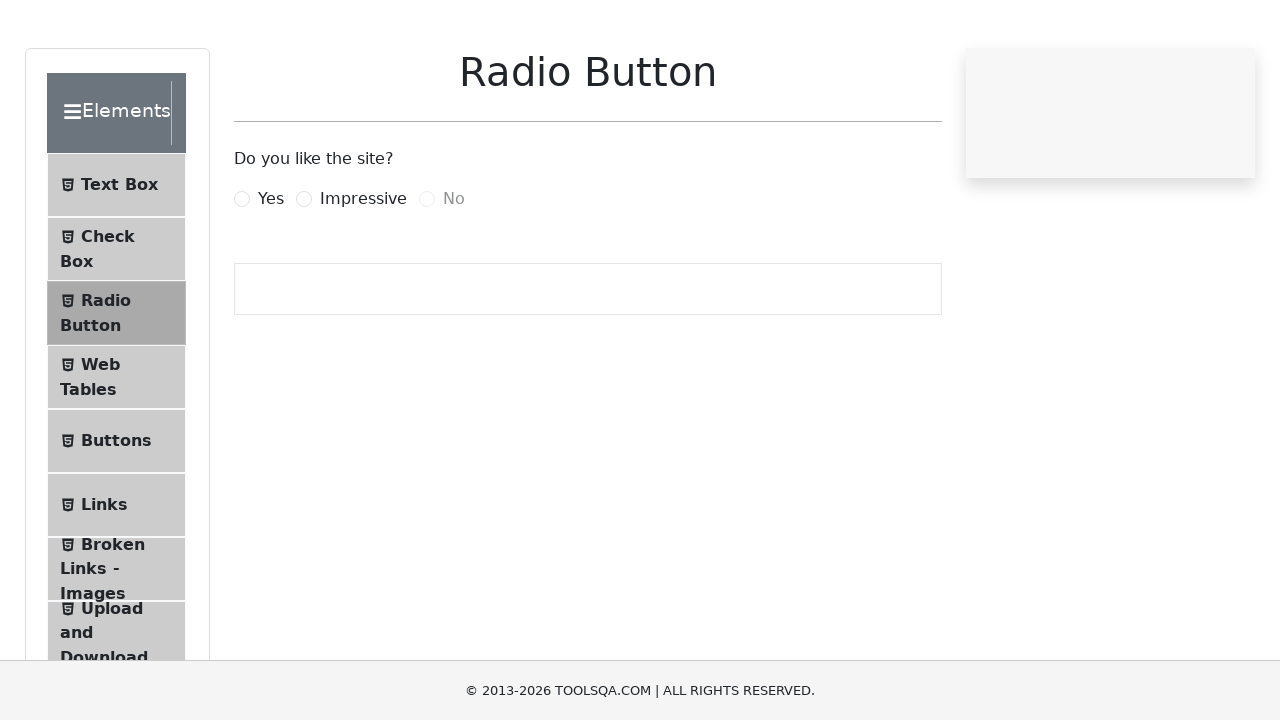

Located Yes radio button element
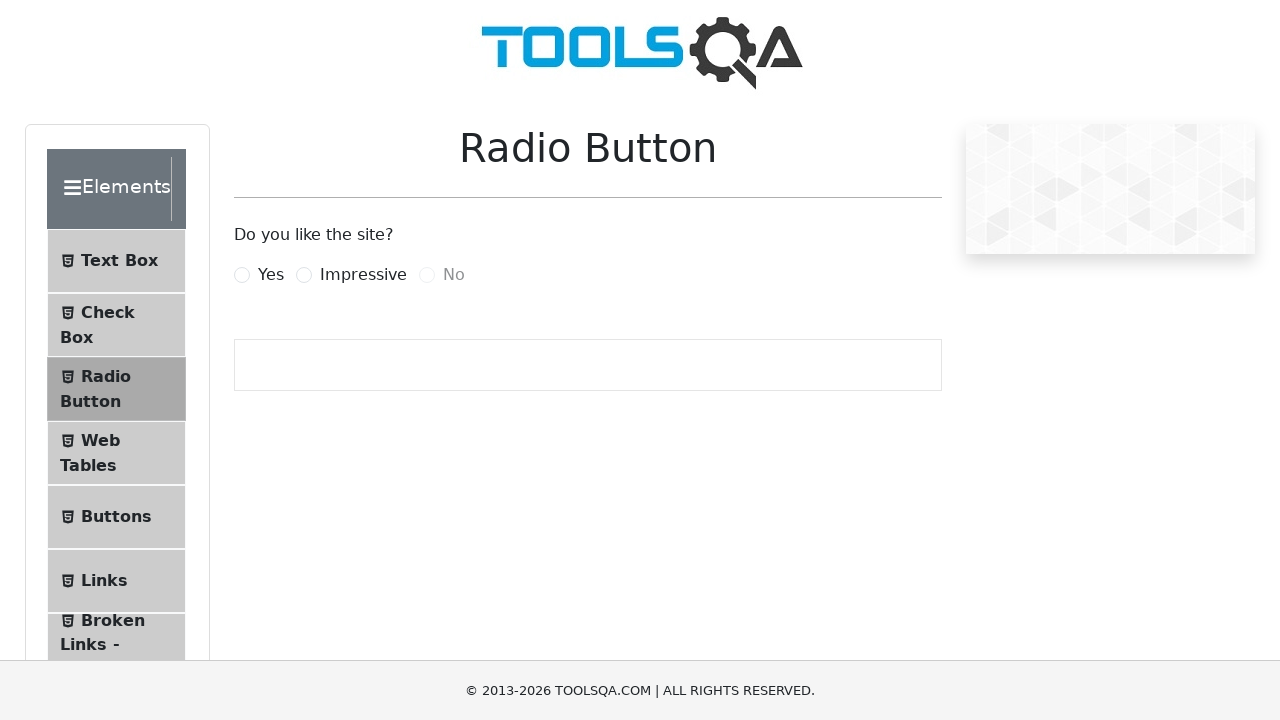

Checked Yes radio button state: enabled=True
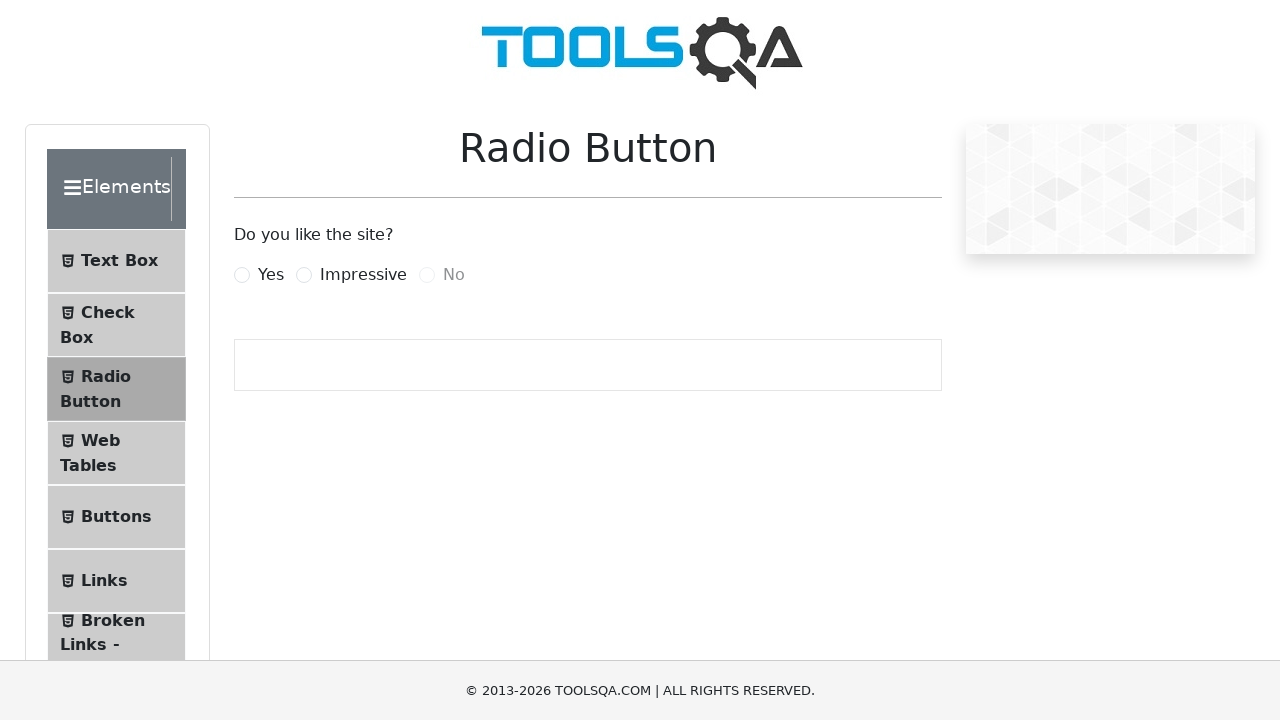

Located No radio button element
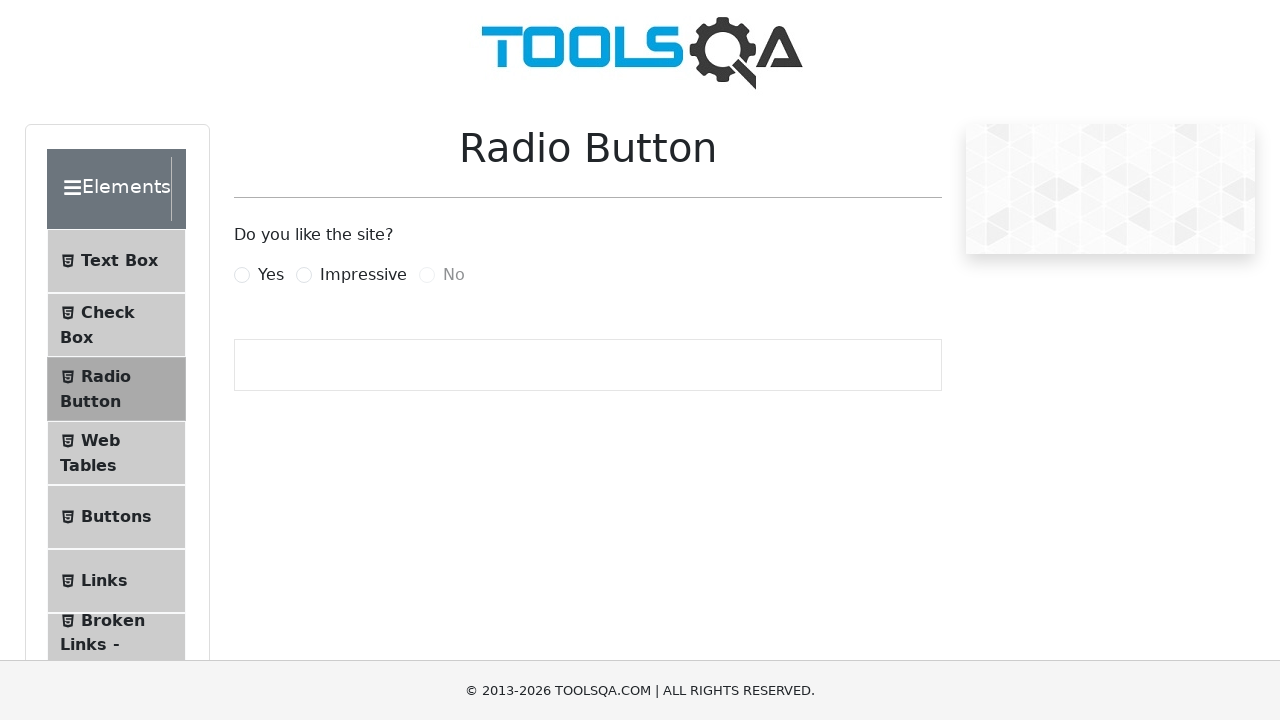

Checked No radio button state: enabled=False
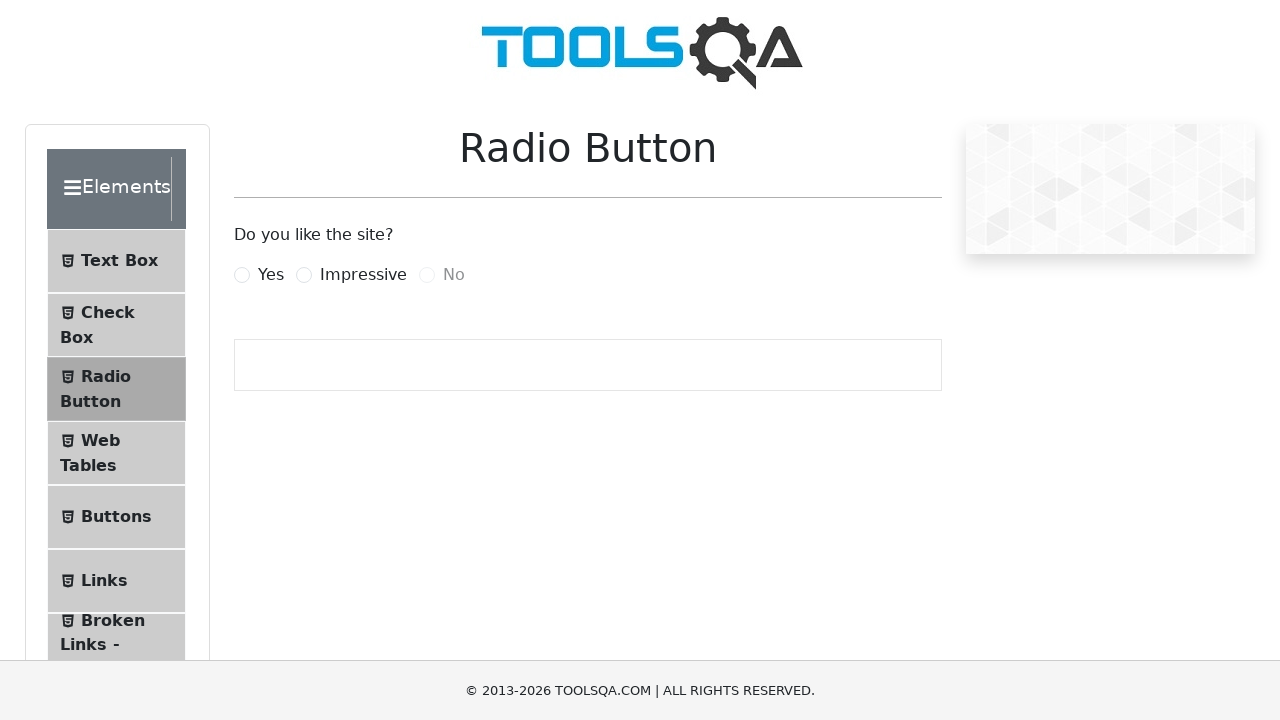

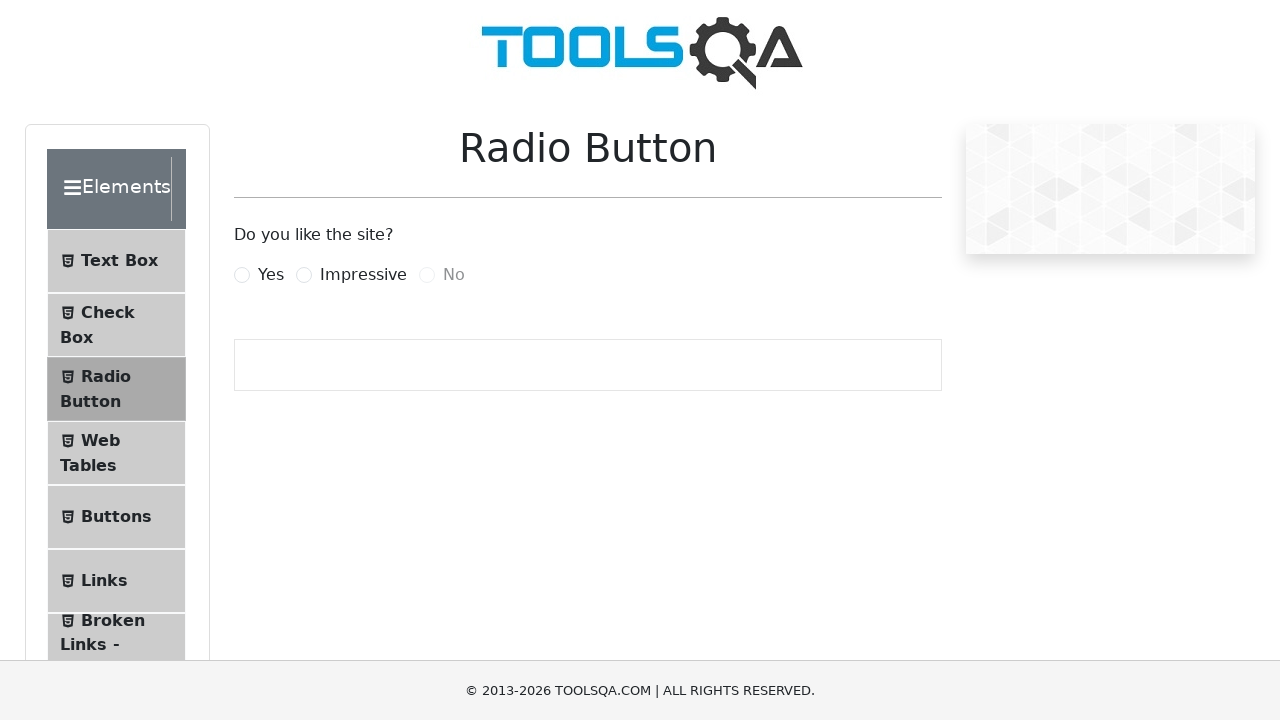